Navigates to a YouTube Shorts channel page and scrolls through 15 short videos by pressing the down arrow key repeatedly

Starting URL: https://www.youtube.com/@RoamingBoi/shorts

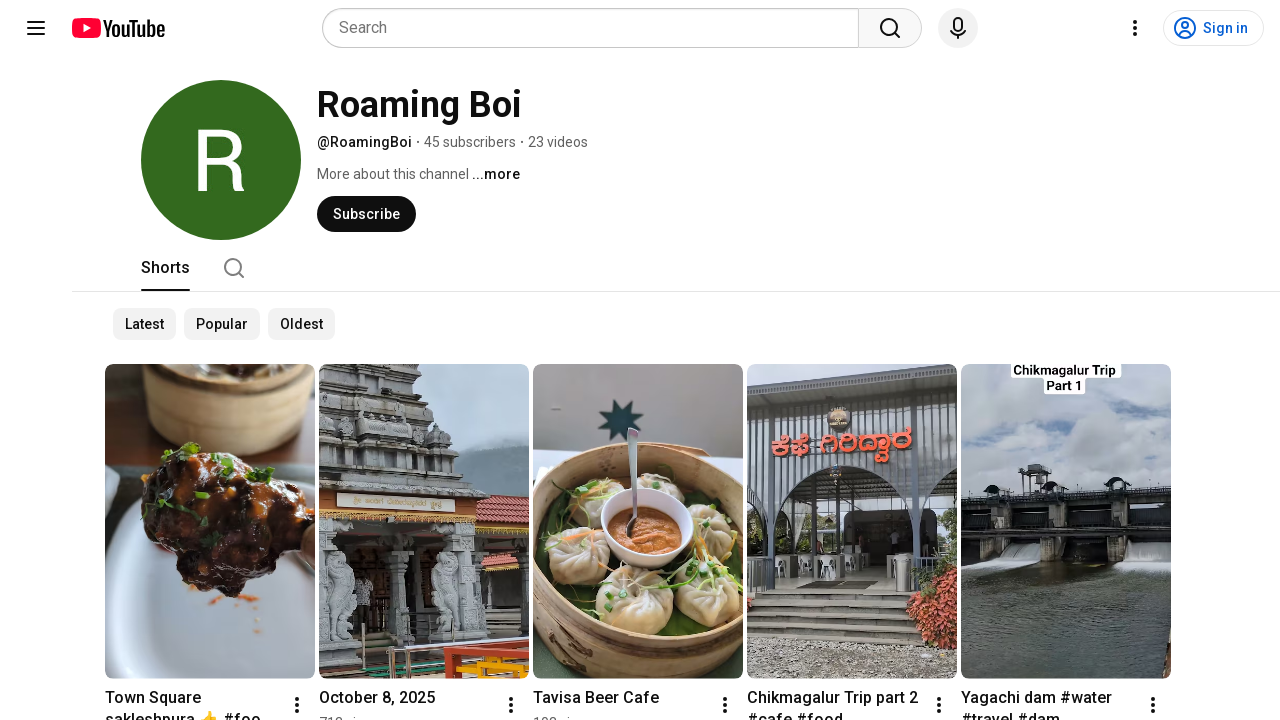

Waited for network idle state on YouTube Shorts channel page
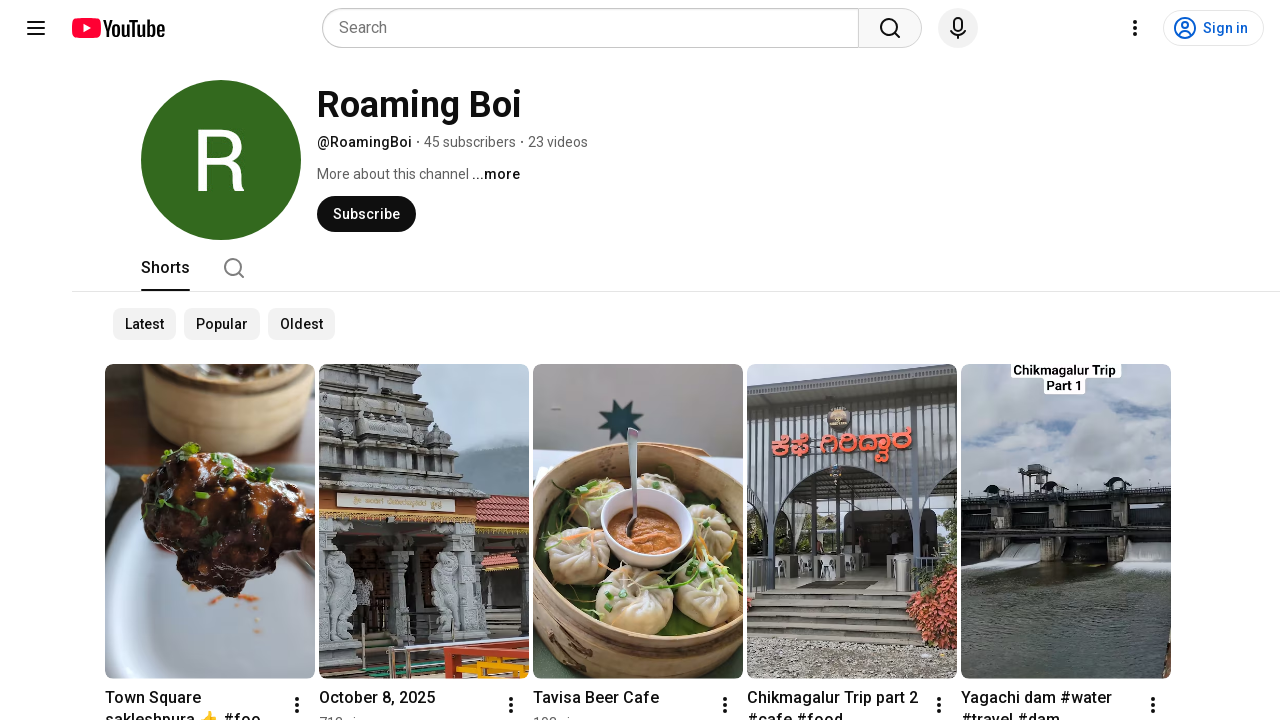

Waited 3 seconds for page to fully load
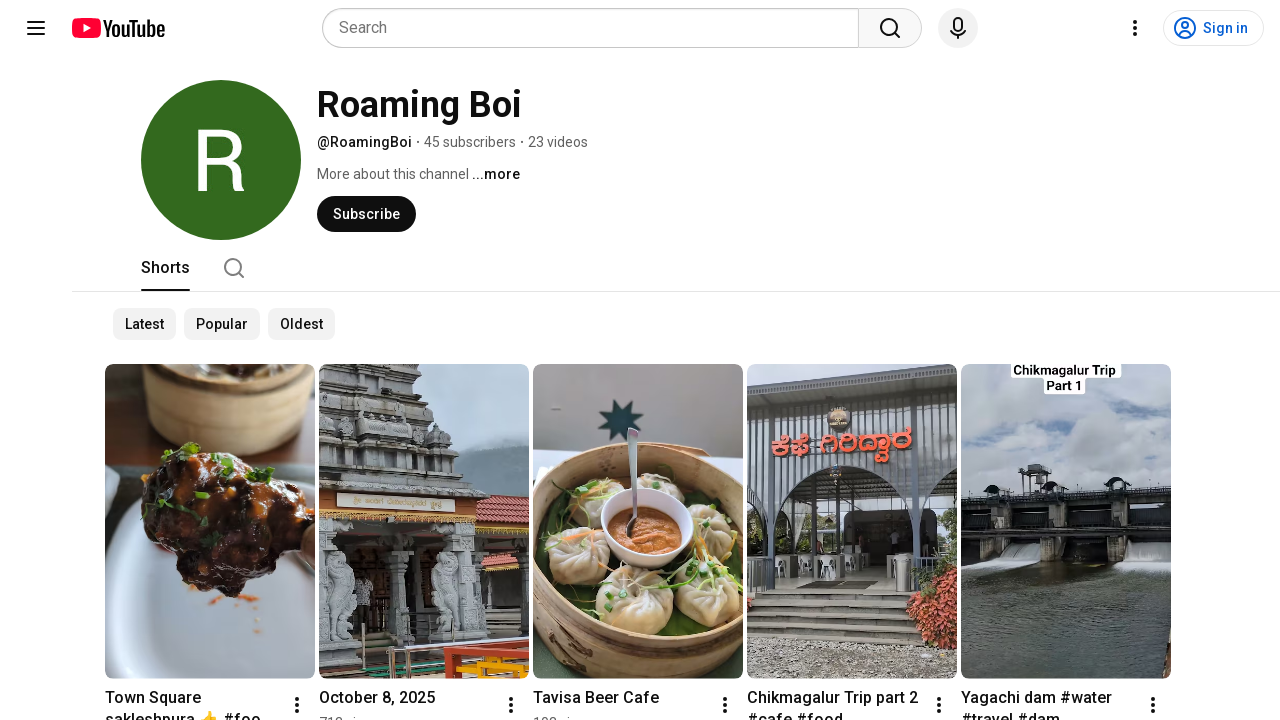

Pressed down arrow to navigate to next short video (1/15)
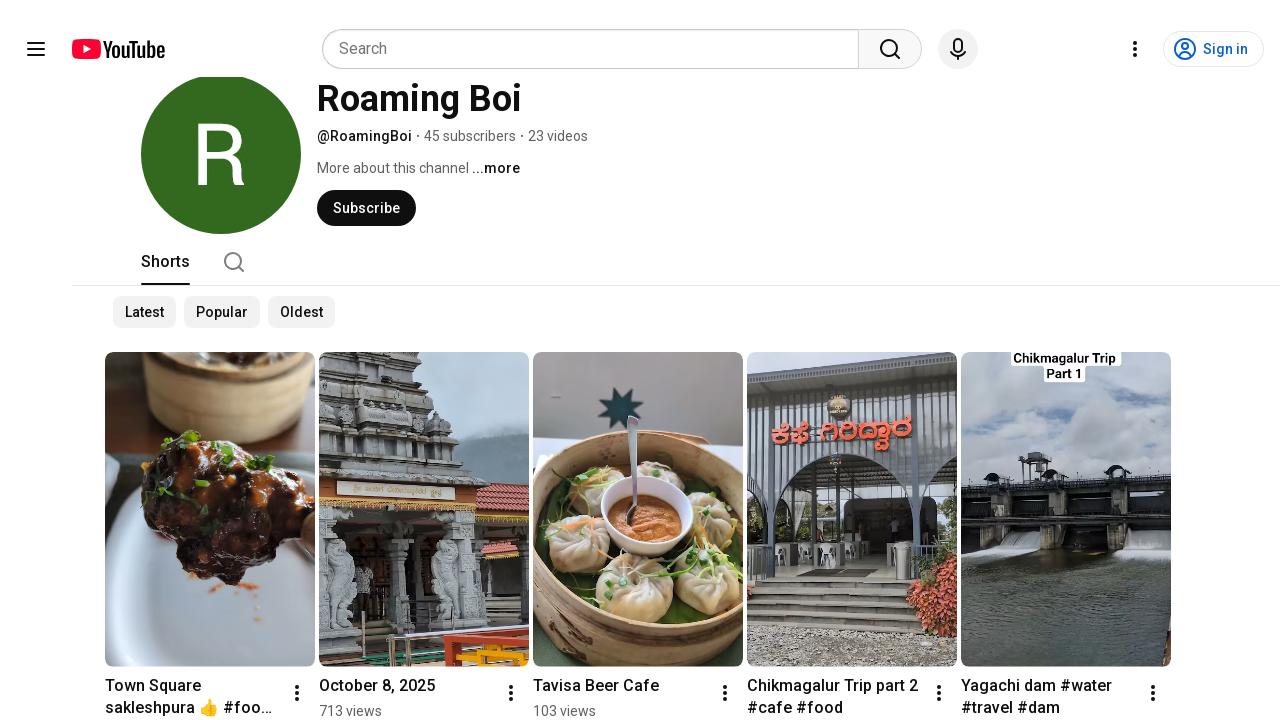

Waited 1 second for video transition to complete
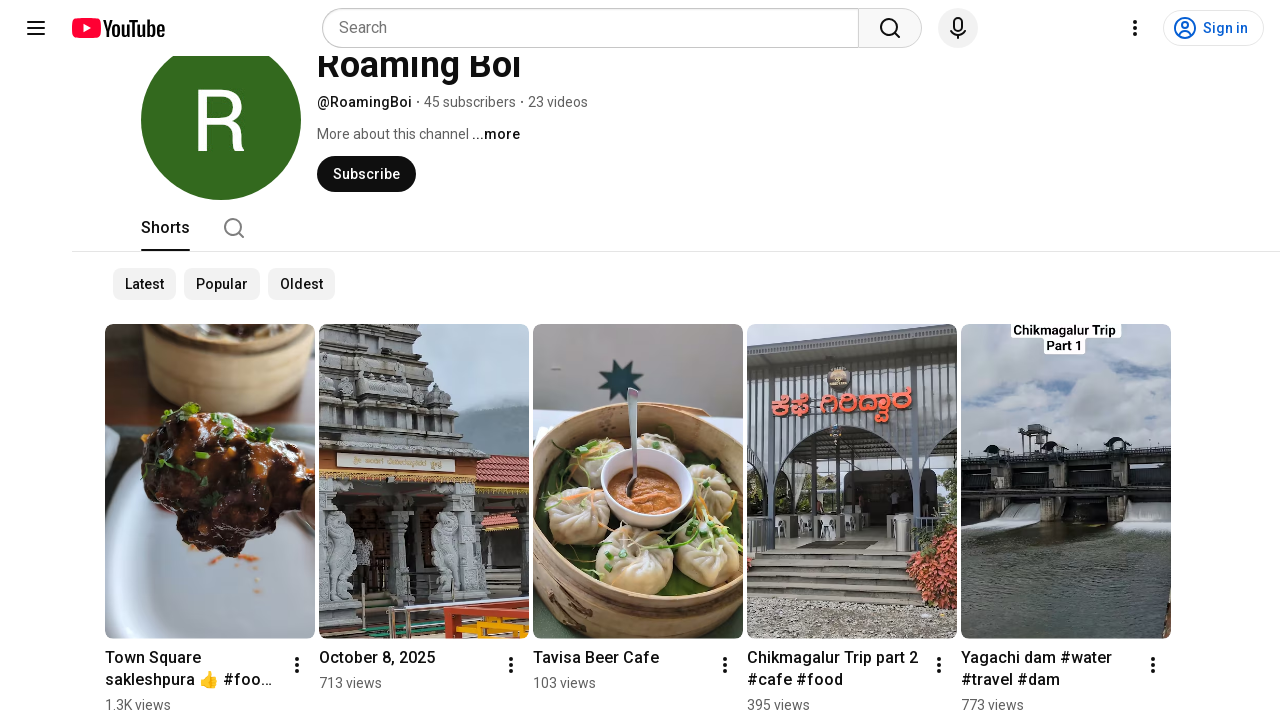

Pressed down arrow to navigate to next short video (2/15)
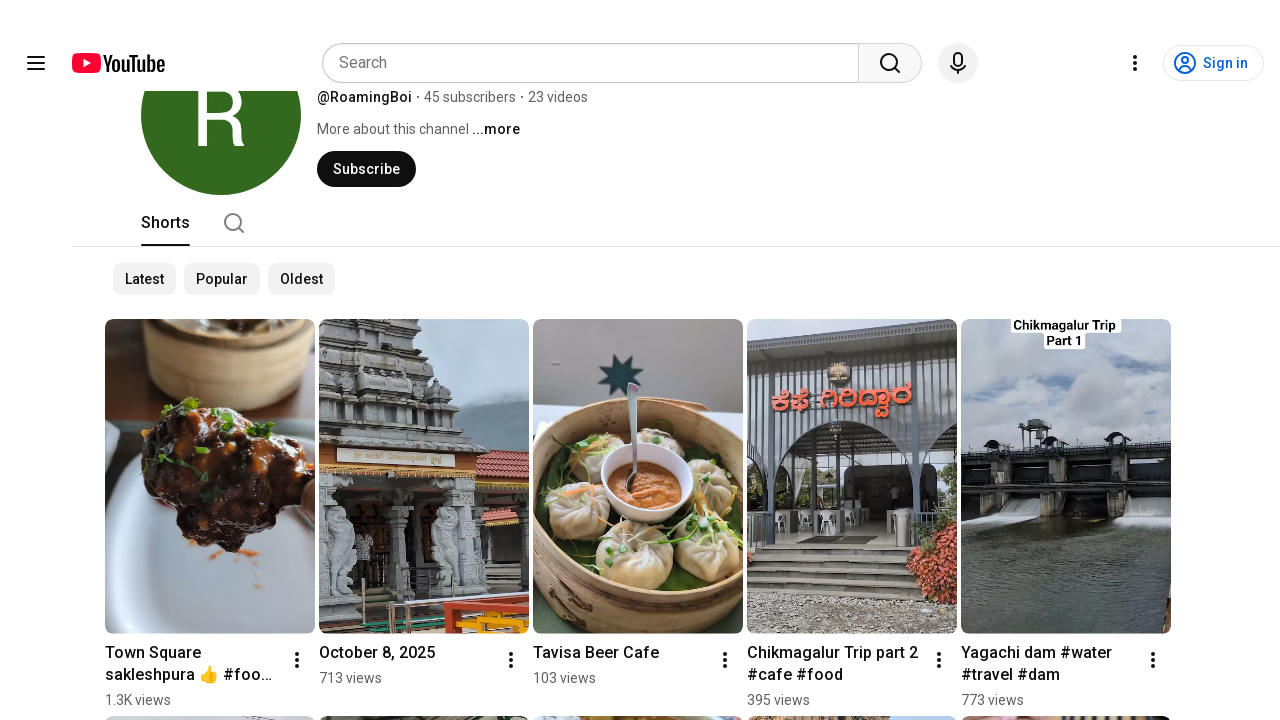

Waited 1 second for video transition to complete
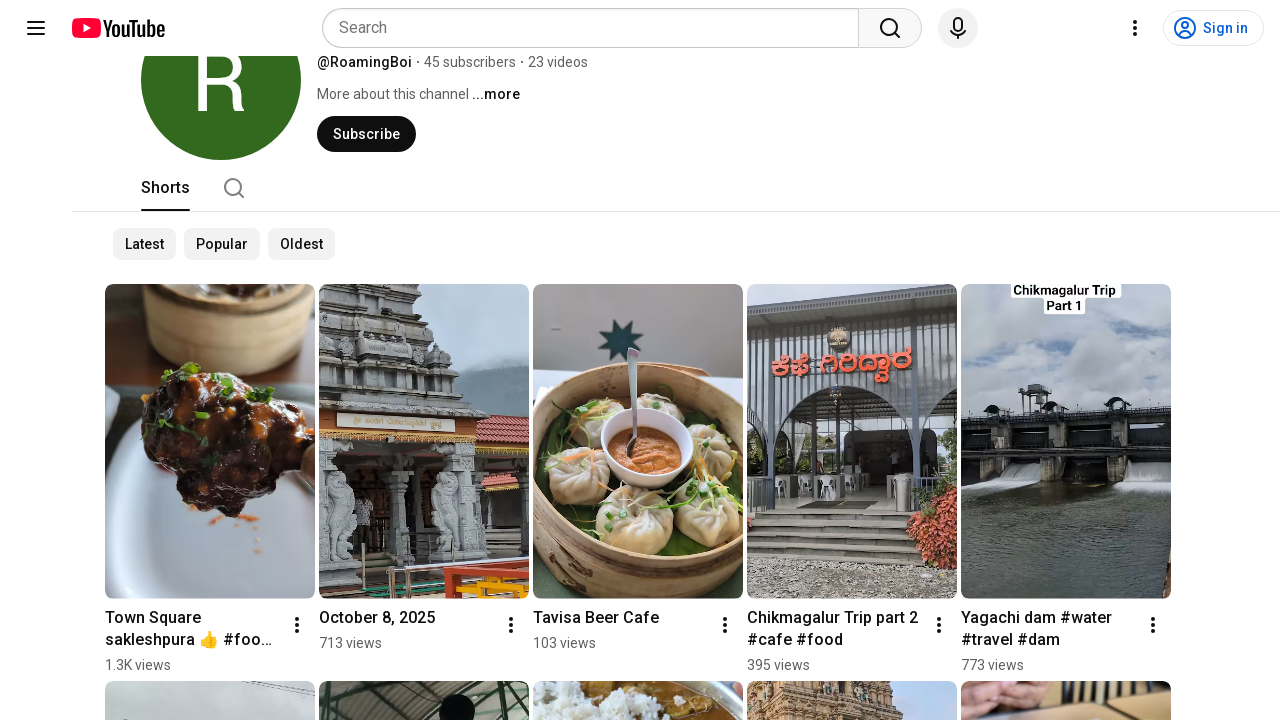

Pressed down arrow to navigate to next short video (3/15)
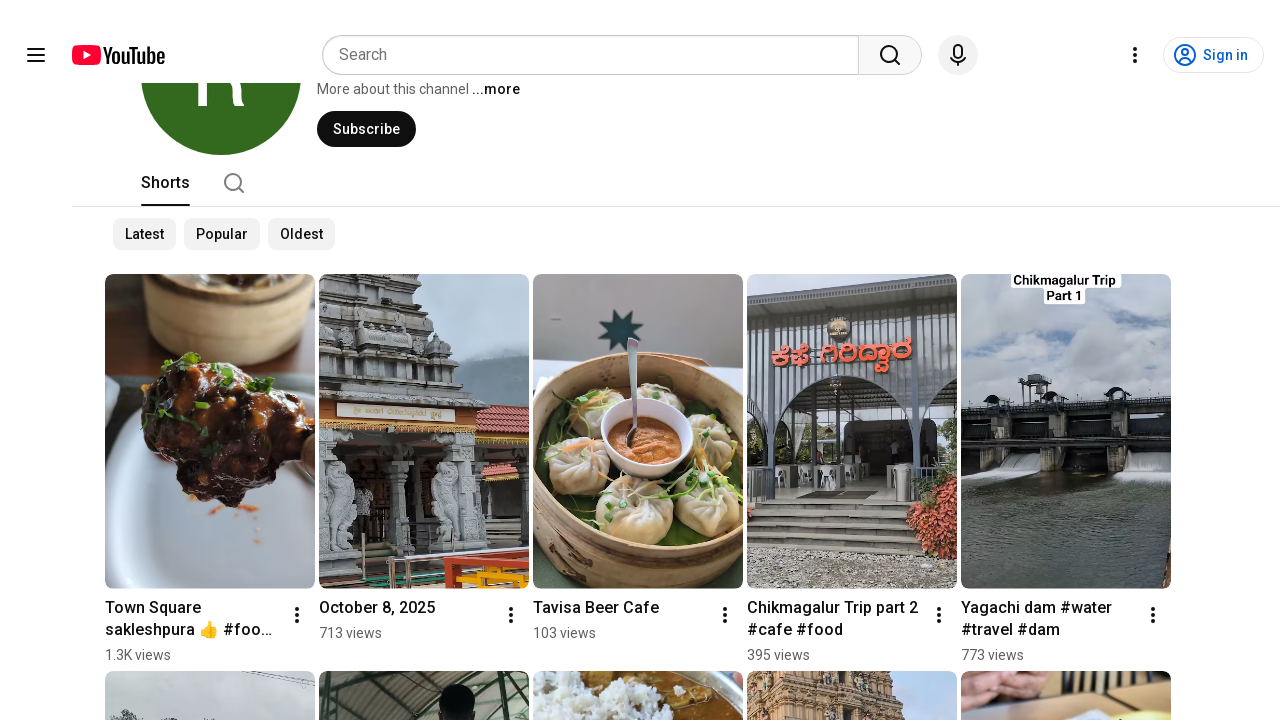

Waited 1 second for video transition to complete
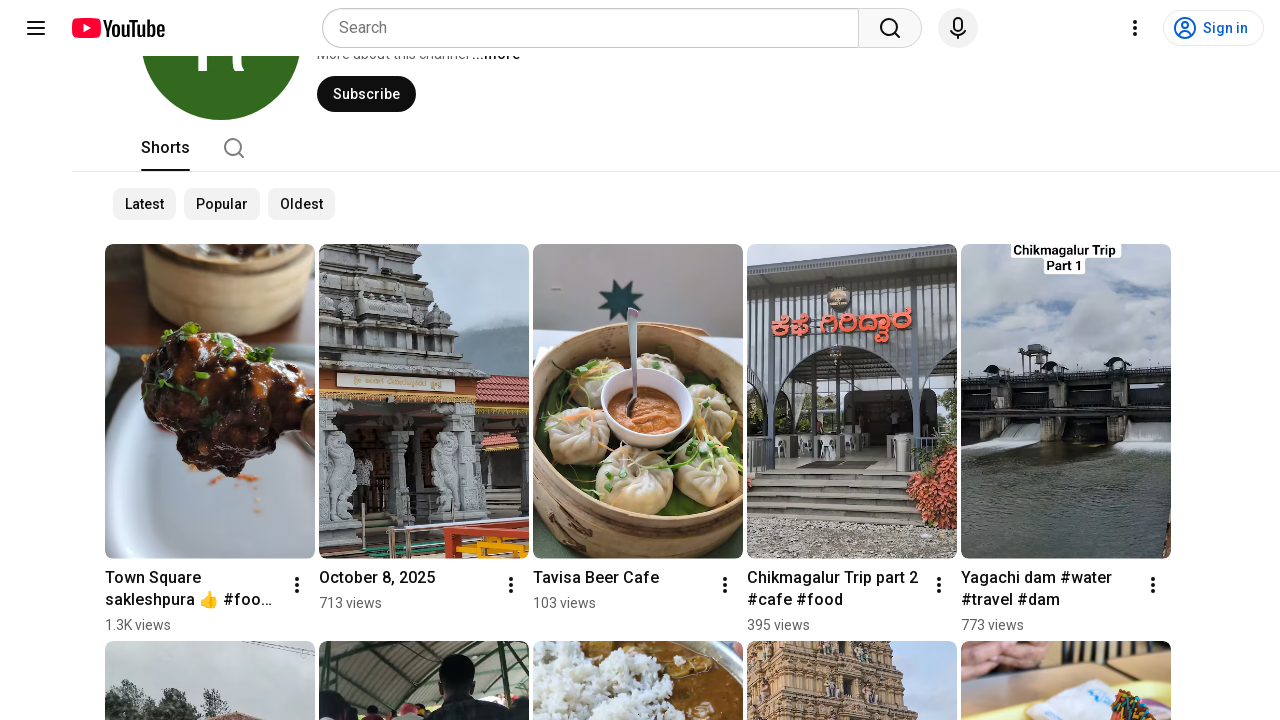

Pressed down arrow to navigate to next short video (4/15)
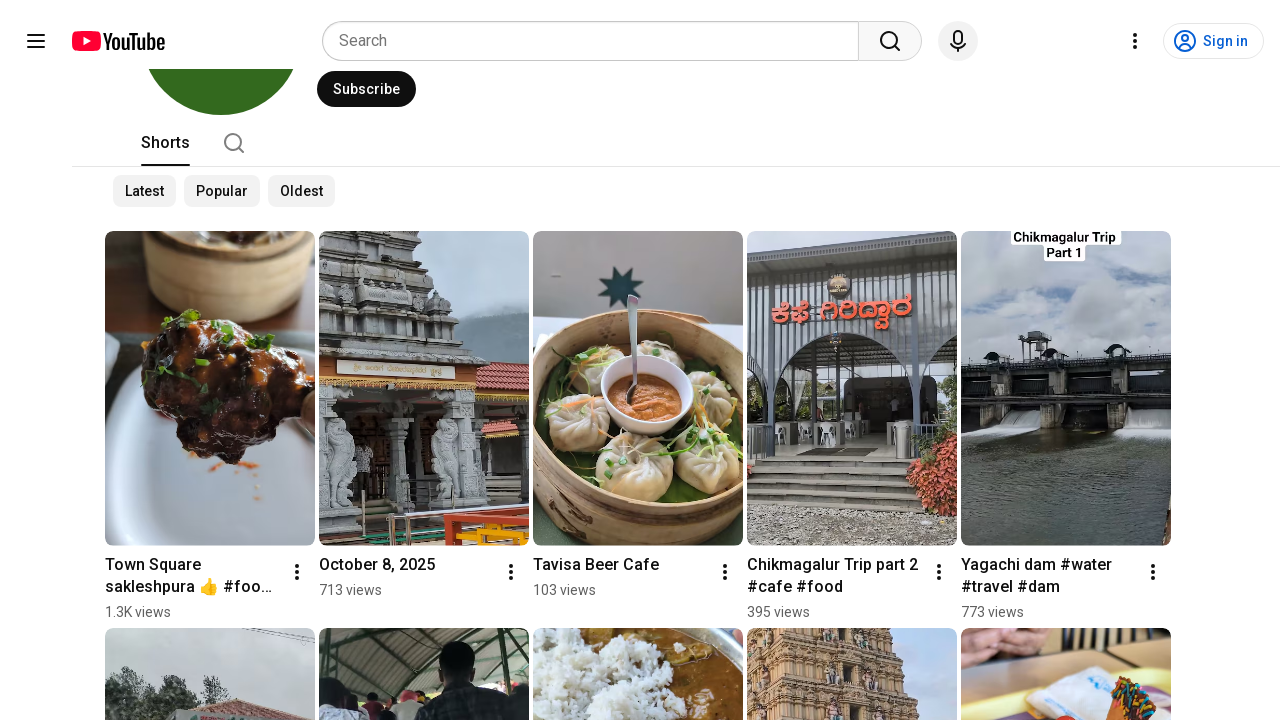

Waited 1 second for video transition to complete
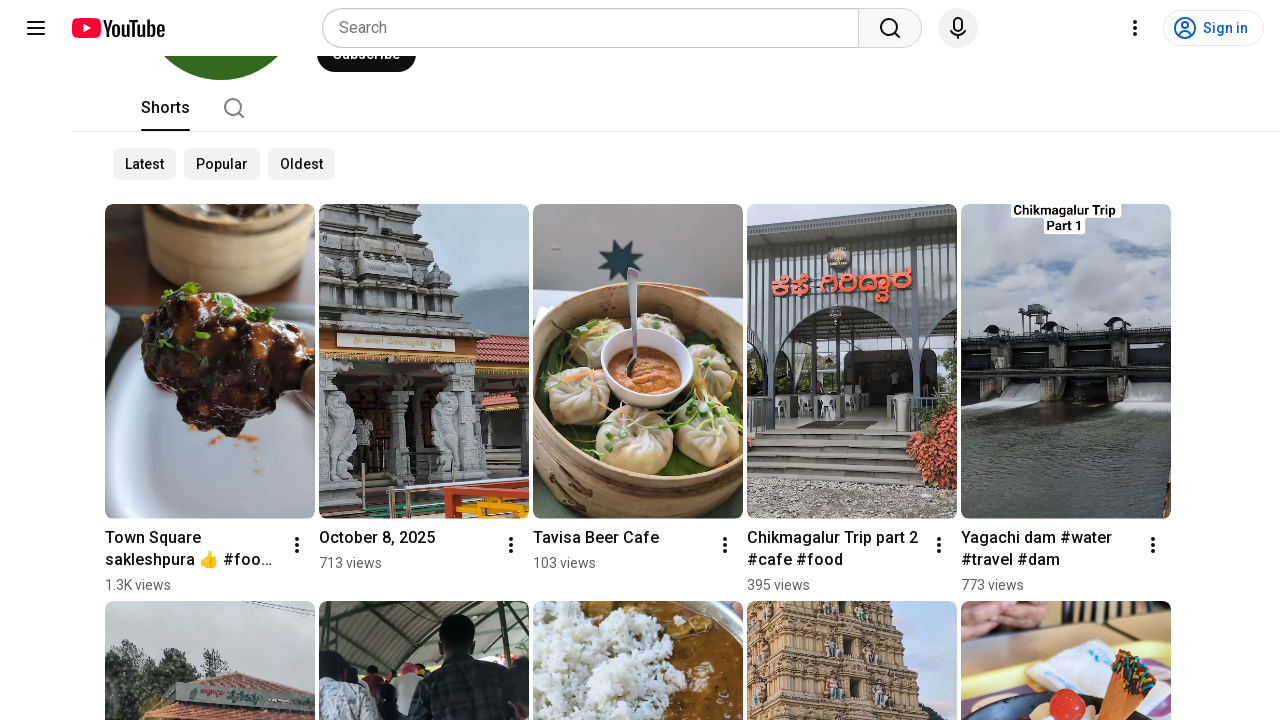

Pressed down arrow to navigate to next short video (5/15)
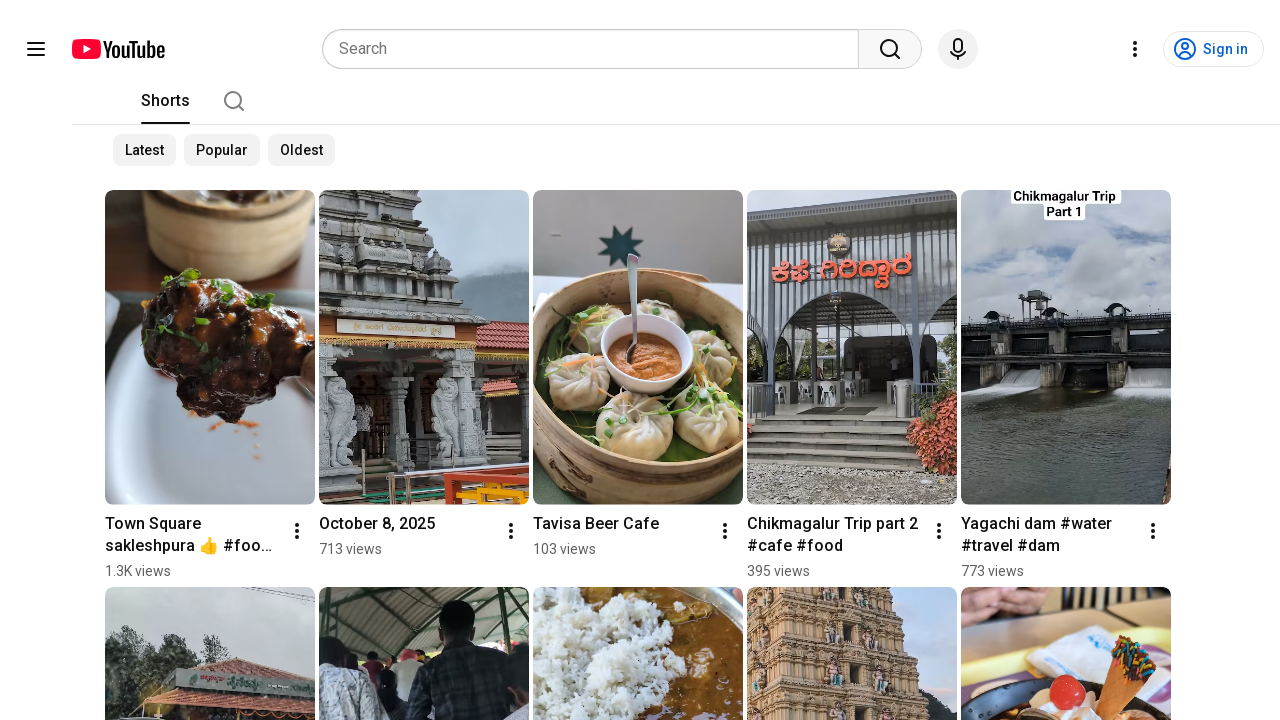

Waited 1 second for video transition to complete
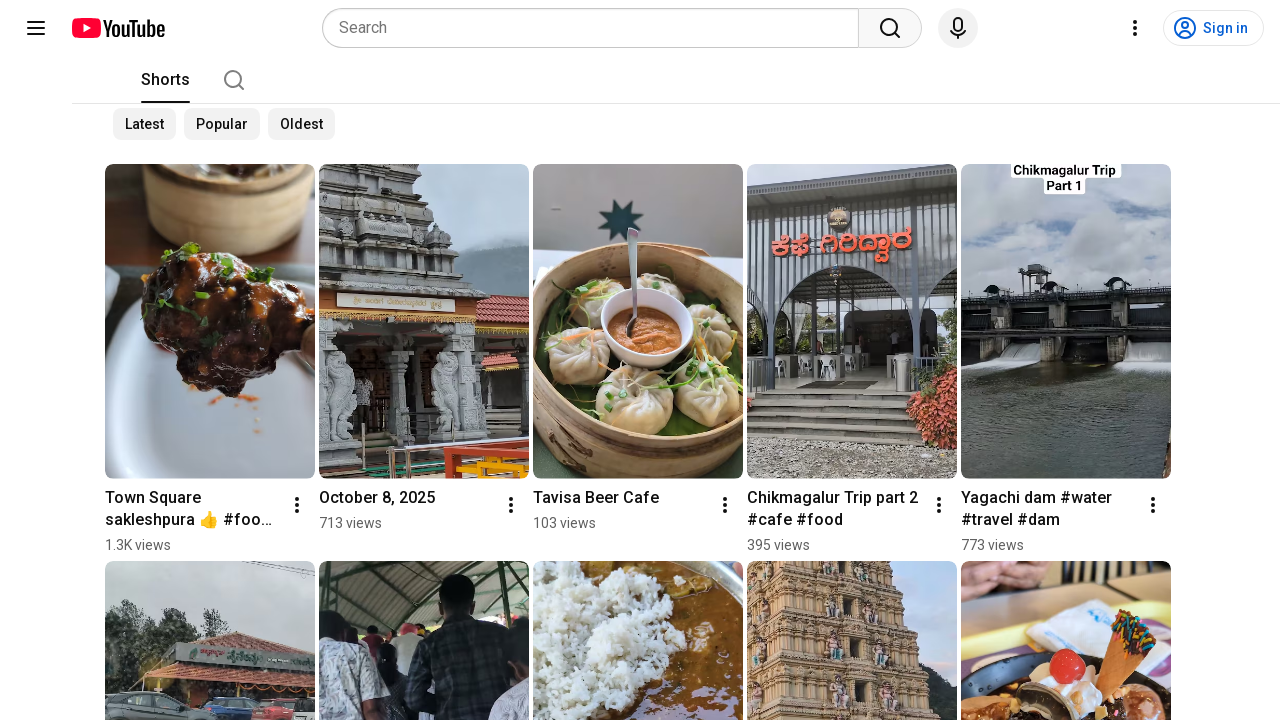

Pressed down arrow to navigate to next short video (6/15)
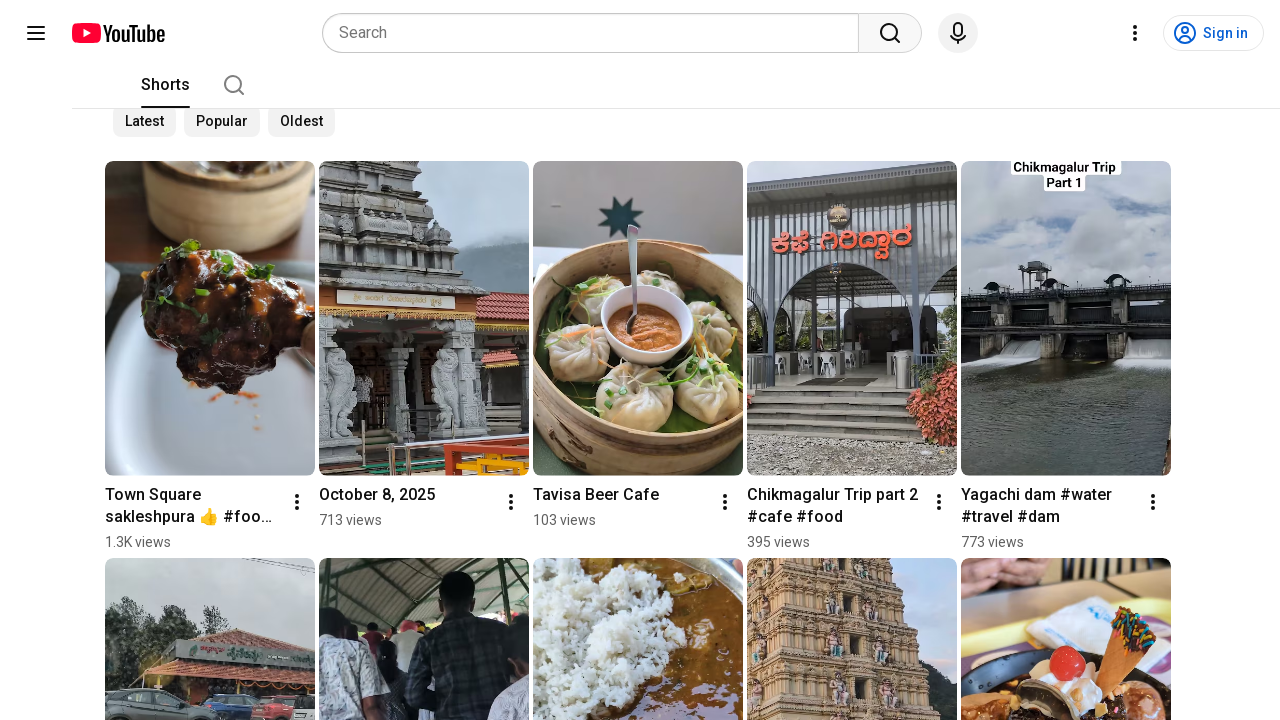

Waited 1 second for video transition to complete
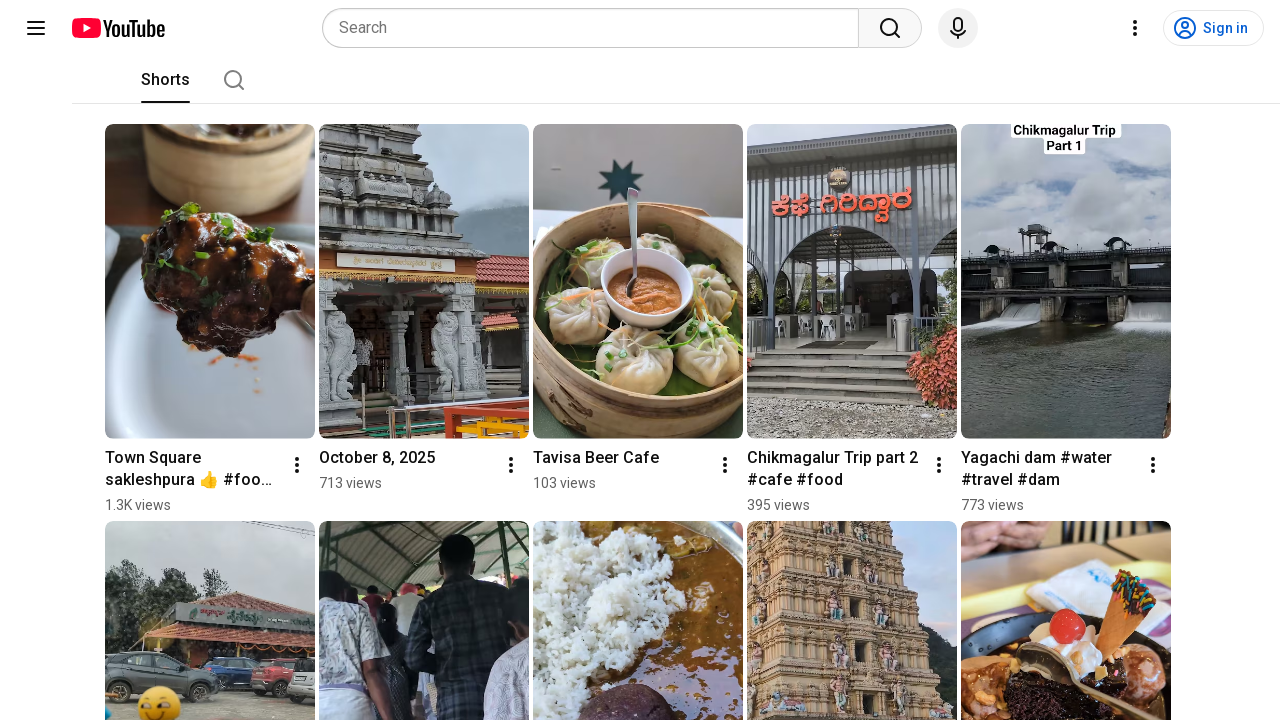

Pressed down arrow to navigate to next short video (7/15)
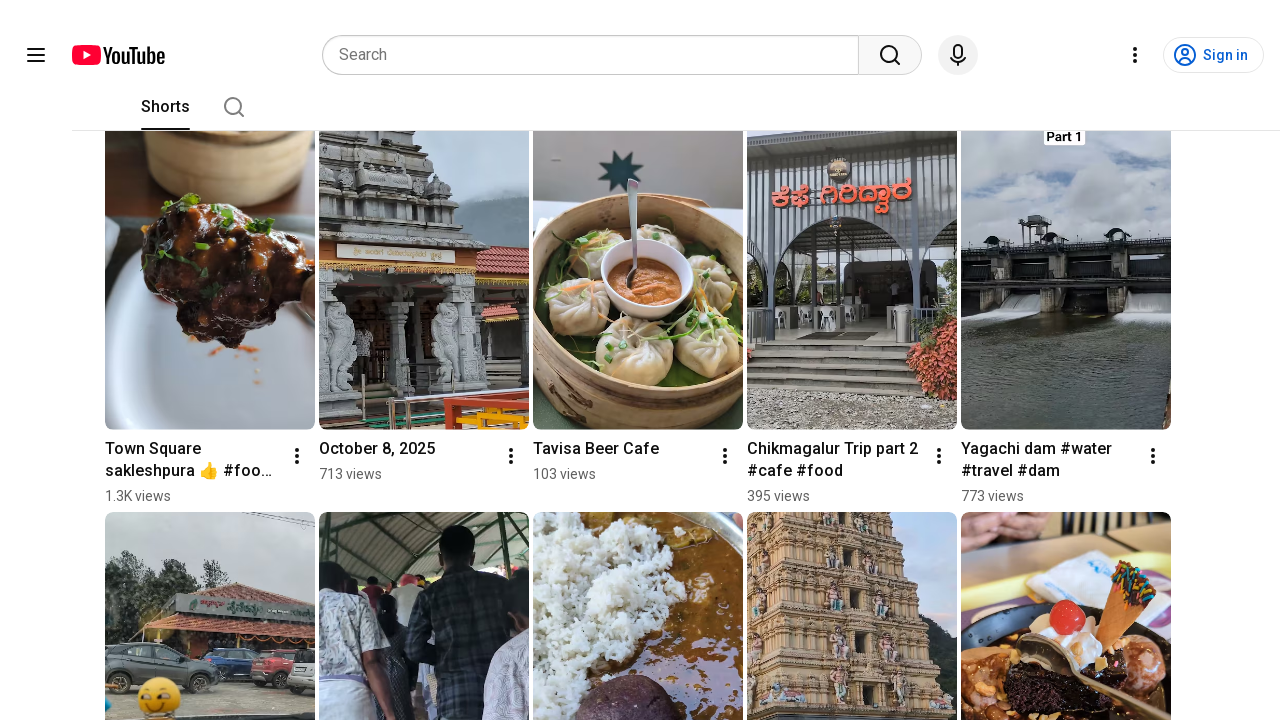

Waited 1 second for video transition to complete
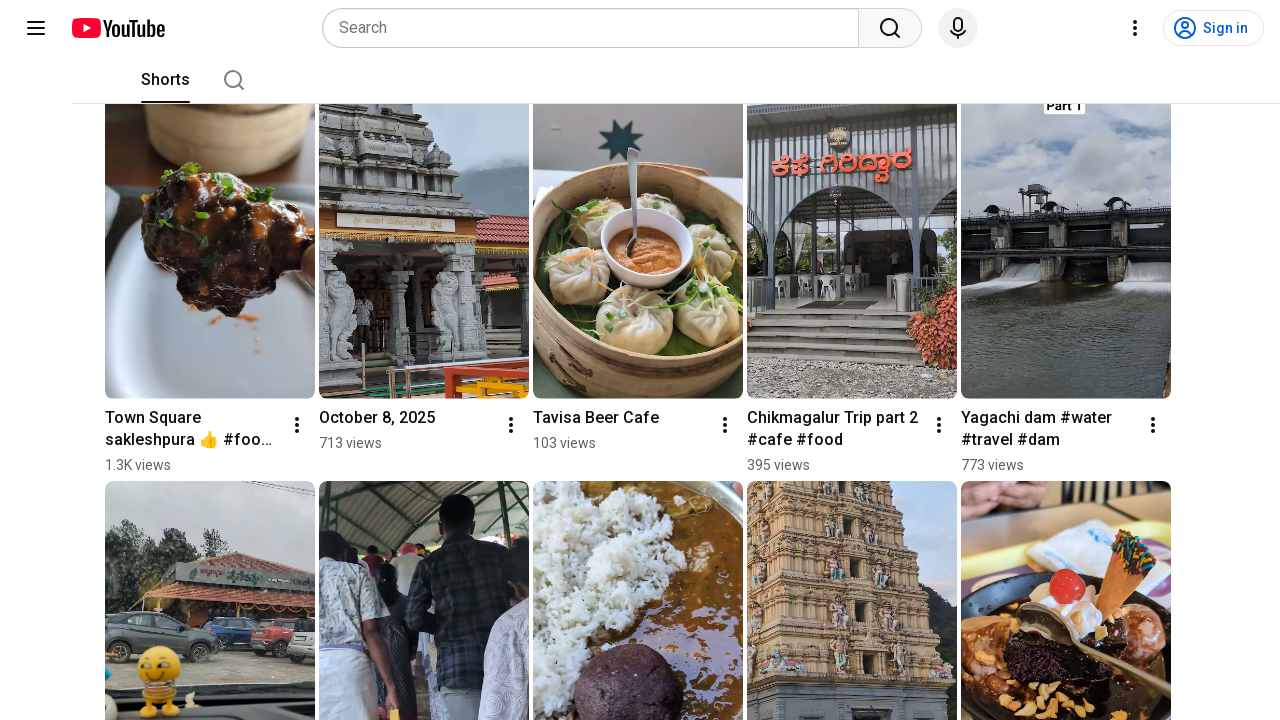

Pressed down arrow to navigate to next short video (8/15)
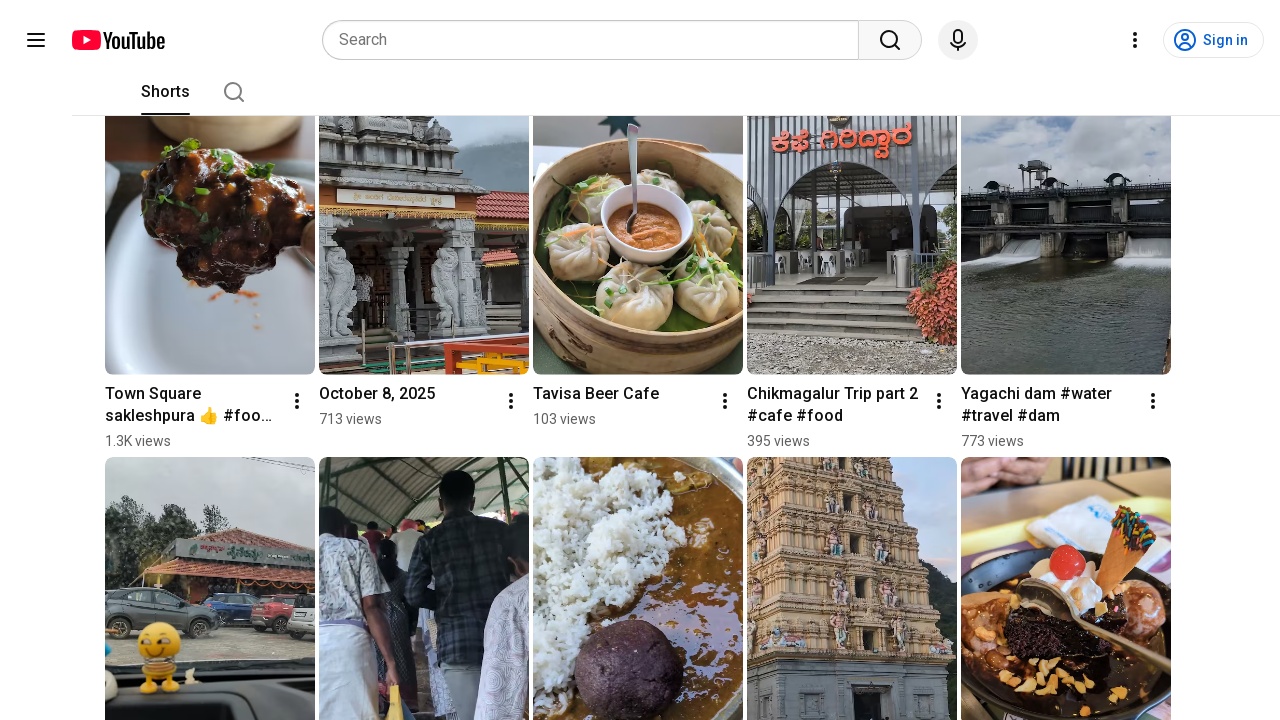

Waited 1 second for video transition to complete
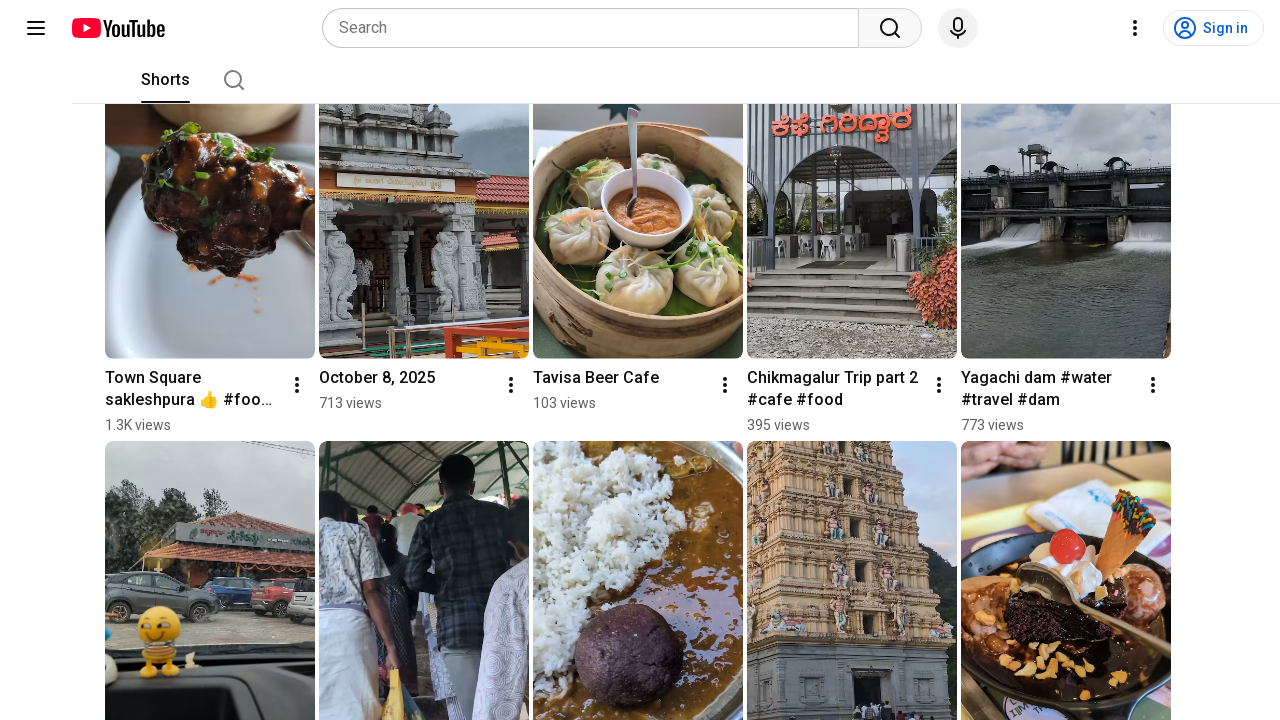

Pressed down arrow to navigate to next short video (9/15)
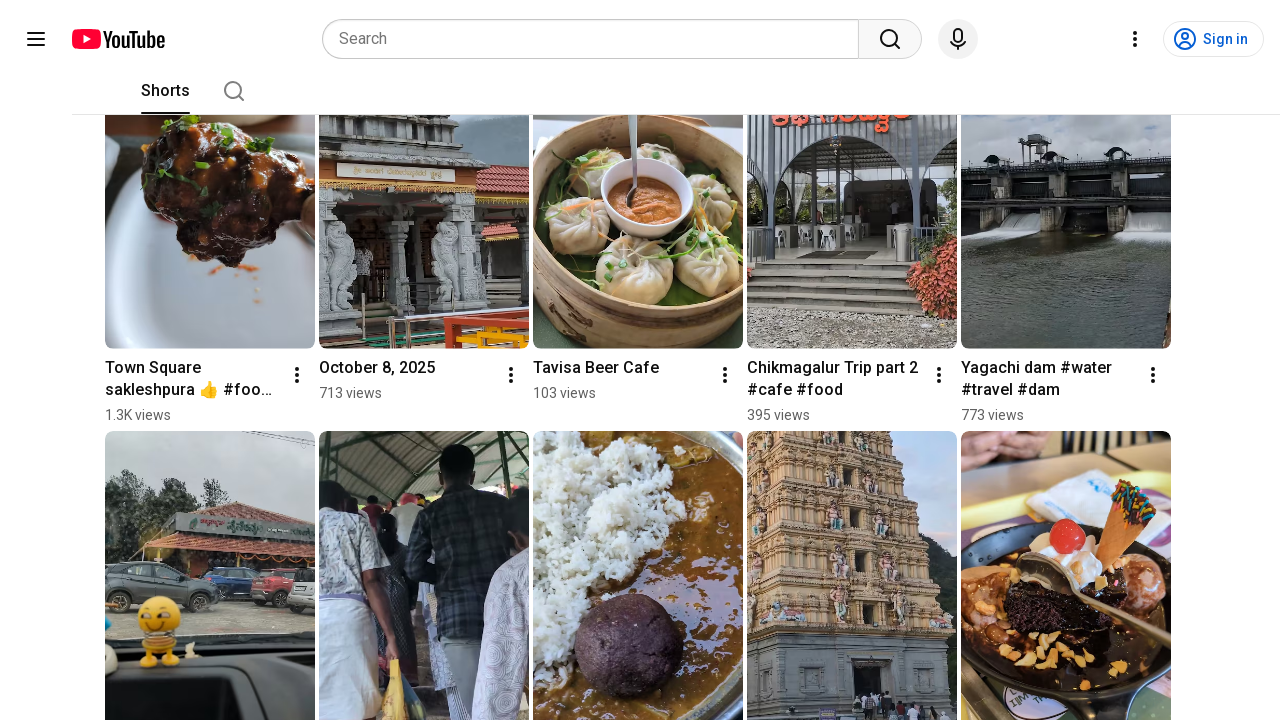

Waited 1 second for video transition to complete
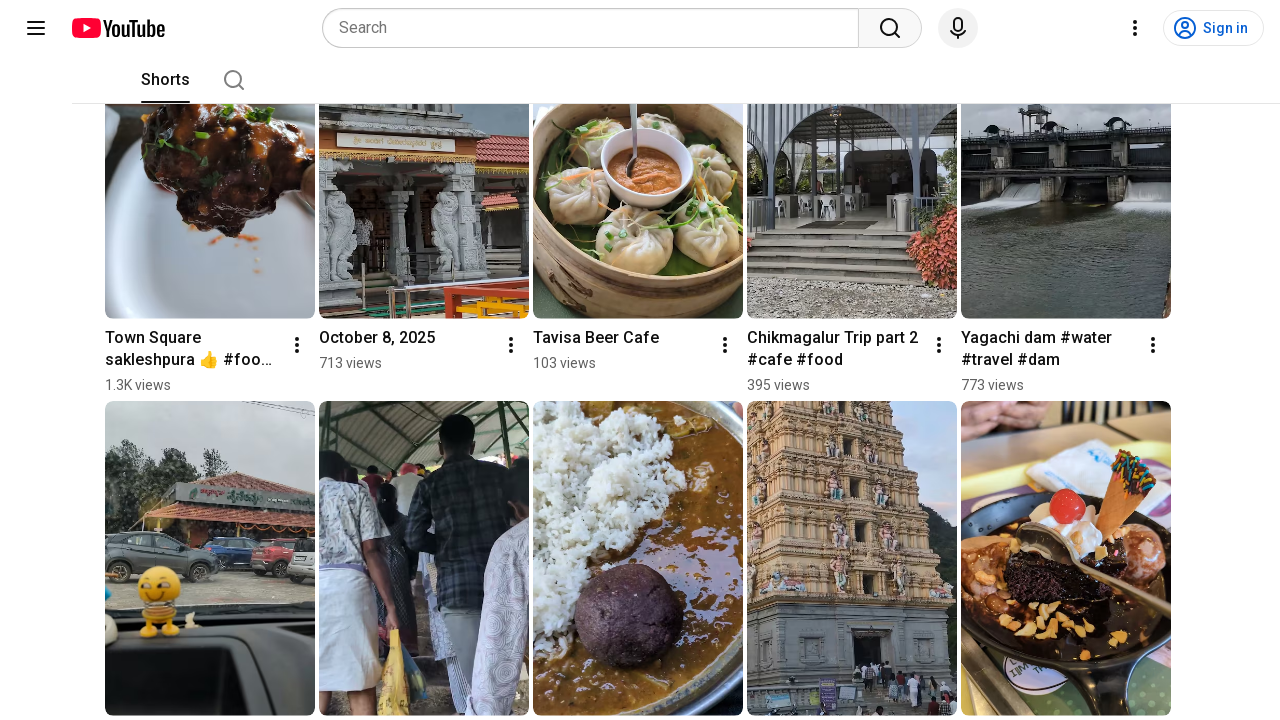

Pressed down arrow to navigate to next short video (10/15)
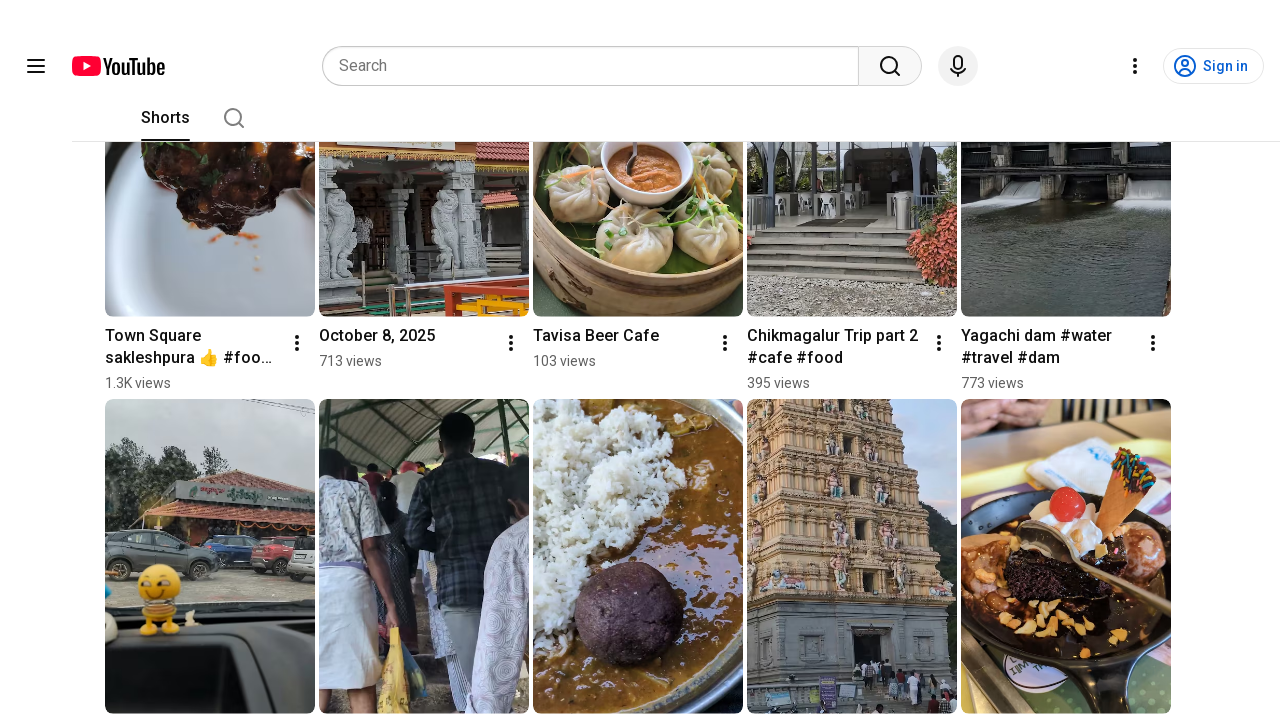

Waited 1 second for video transition to complete
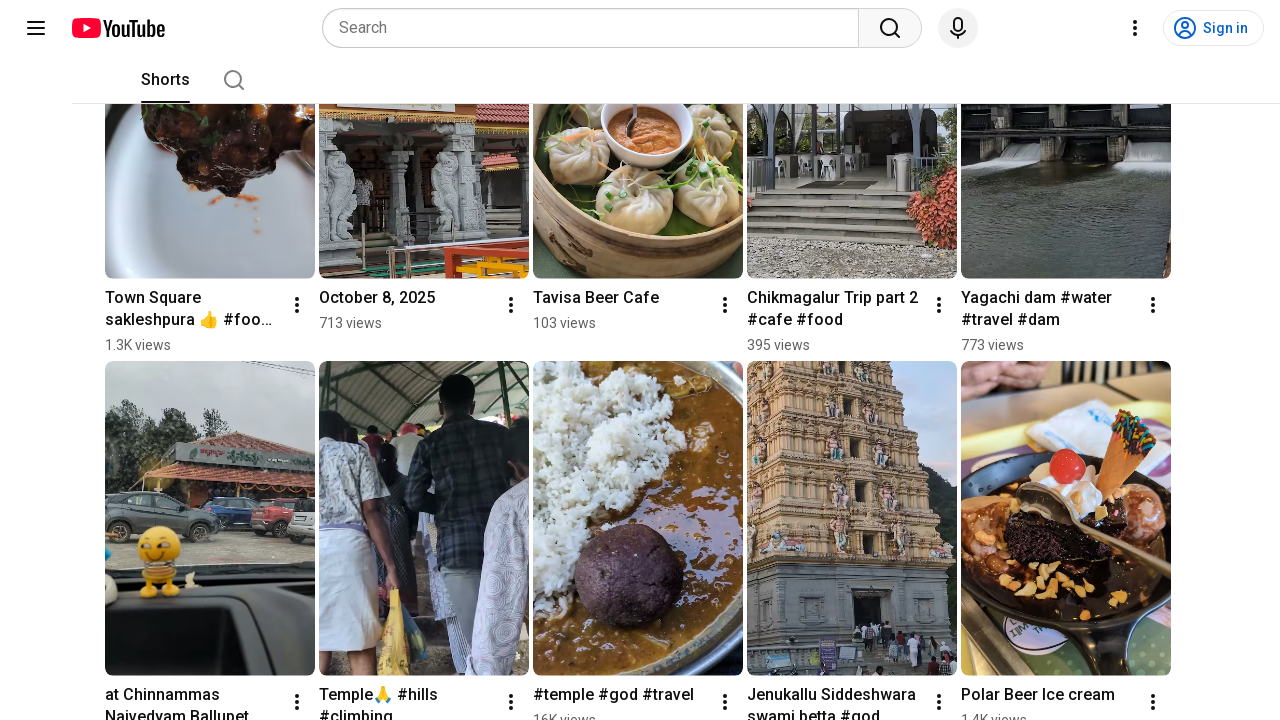

Pressed down arrow to navigate to next short video (11/15)
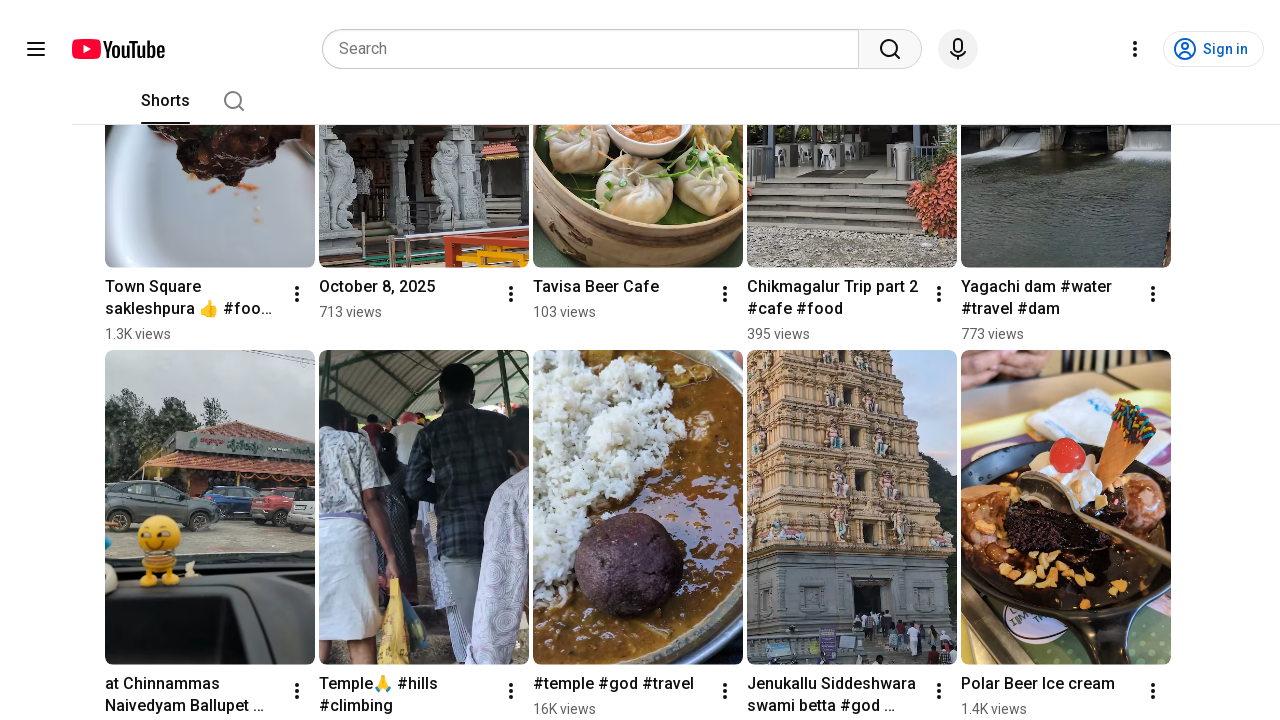

Waited 1 second for video transition to complete
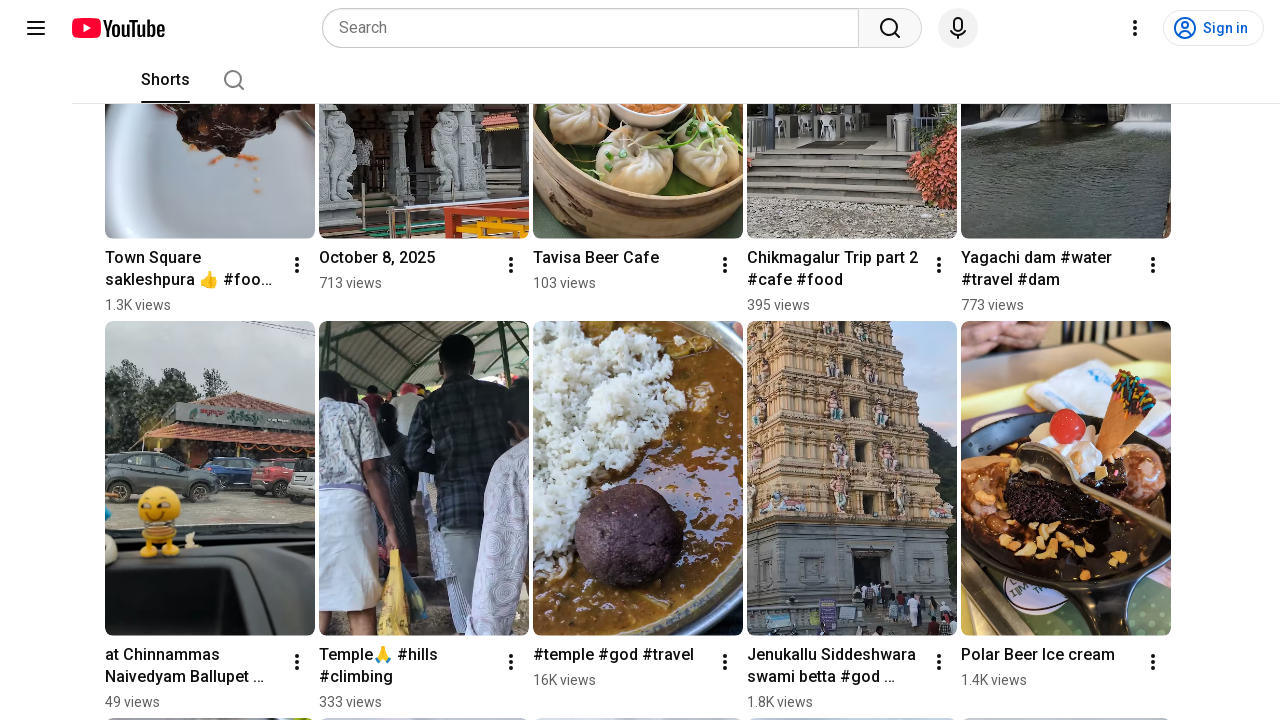

Pressed down arrow to navigate to next short video (12/15)
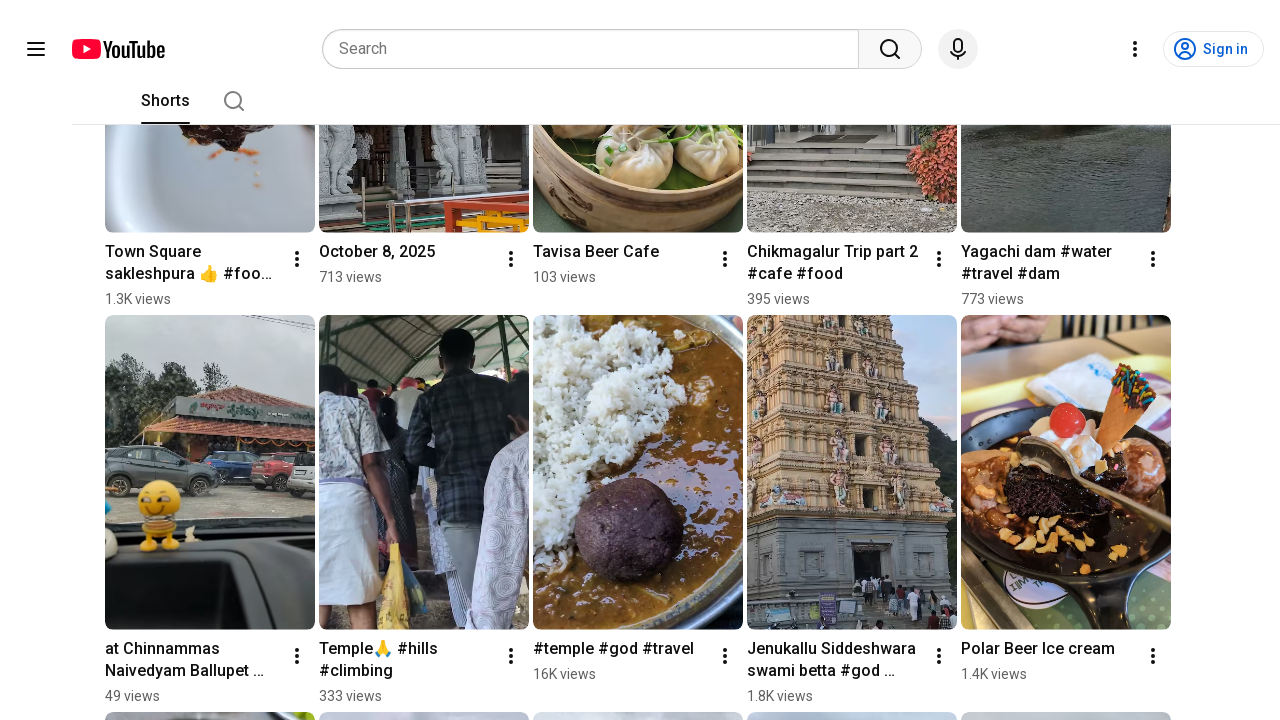

Waited 1 second for video transition to complete
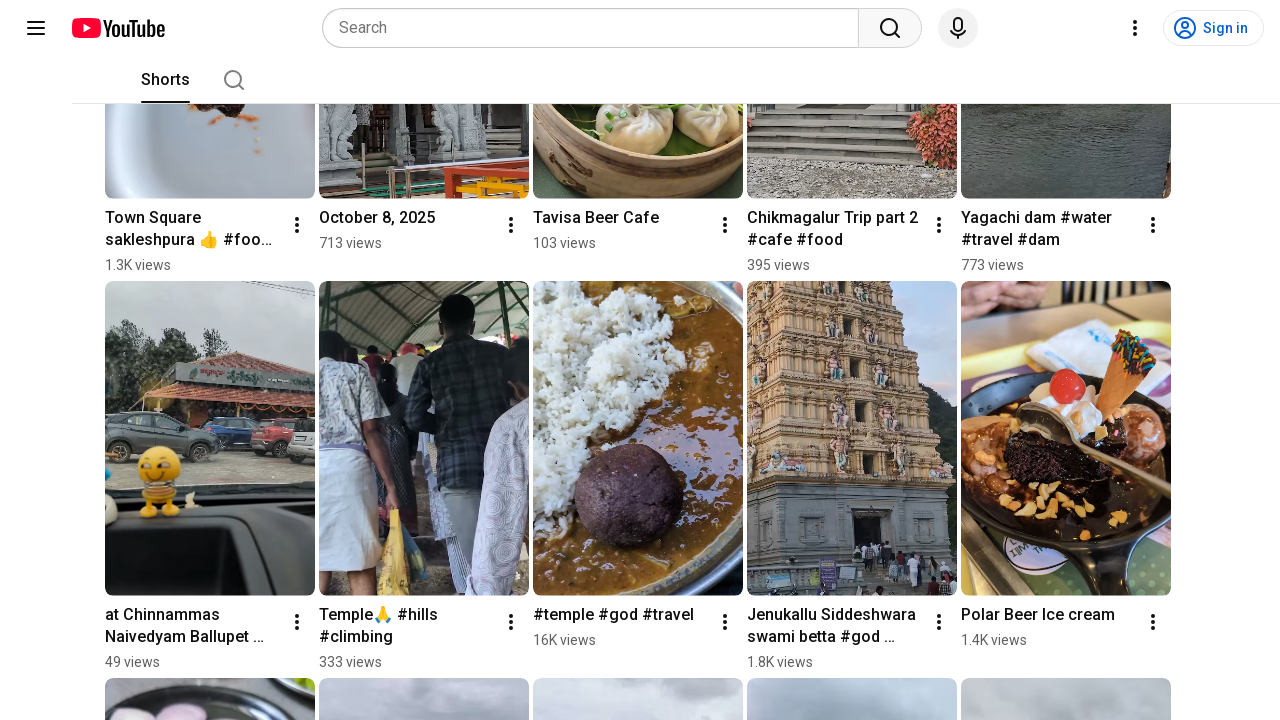

Pressed down arrow to navigate to next short video (13/15)
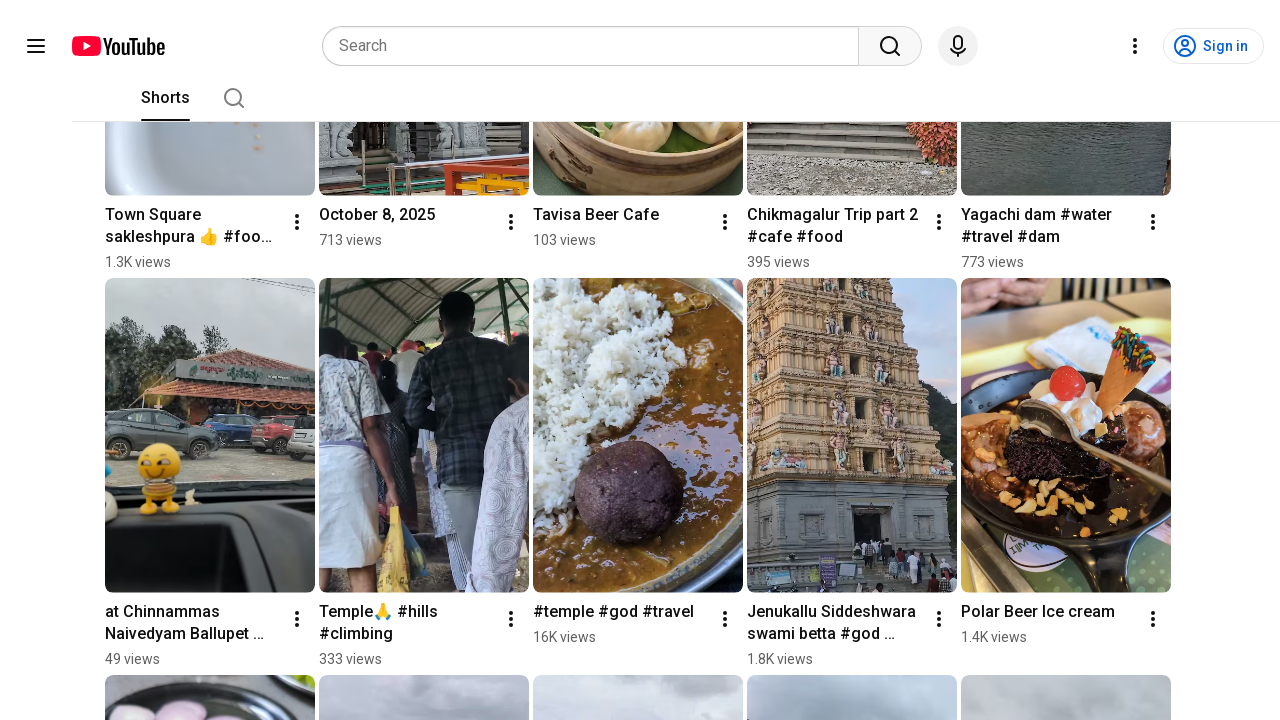

Waited 1 second for video transition to complete
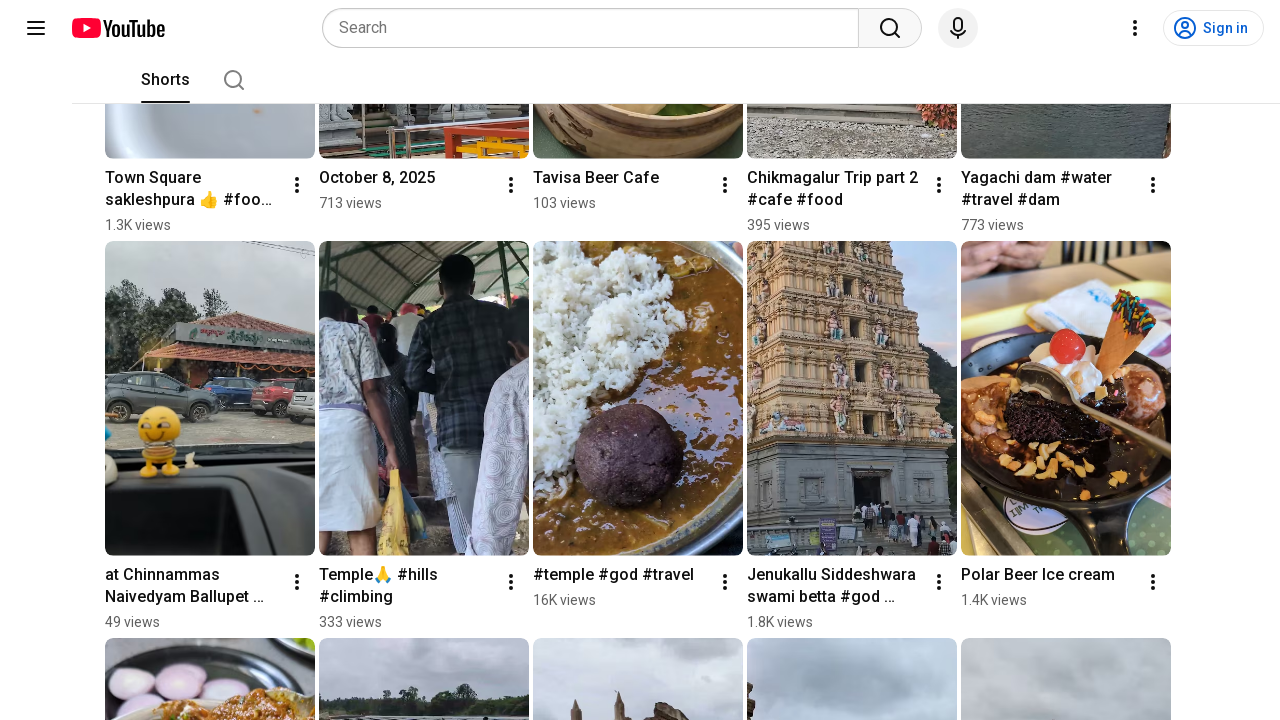

Pressed down arrow to navigate to next short video (14/15)
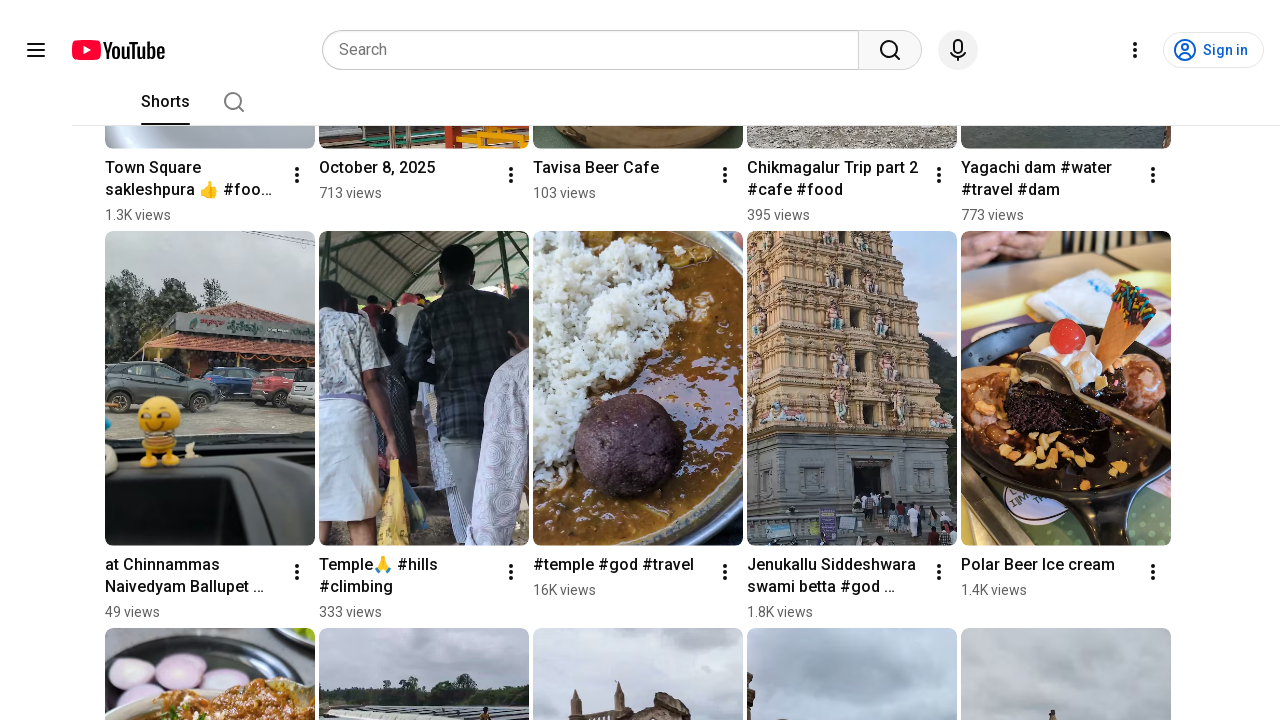

Waited 1 second for video transition to complete
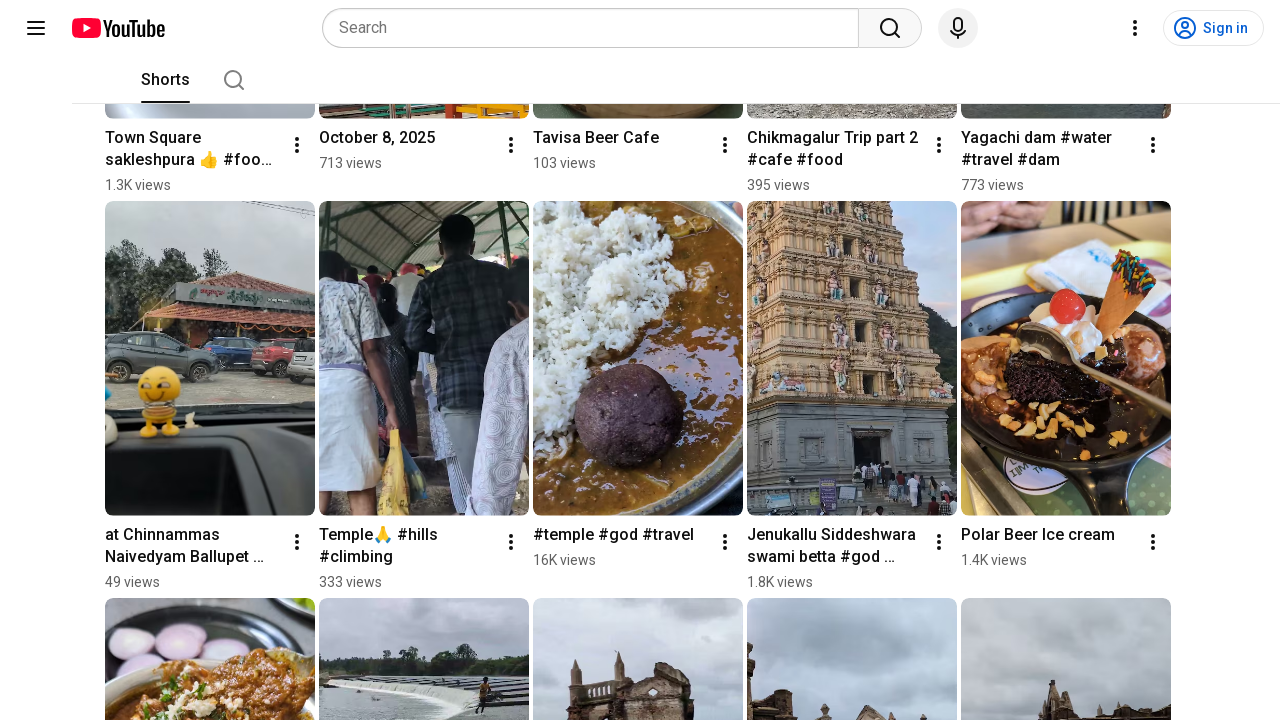

Pressed down arrow to navigate to next short video (15/15)
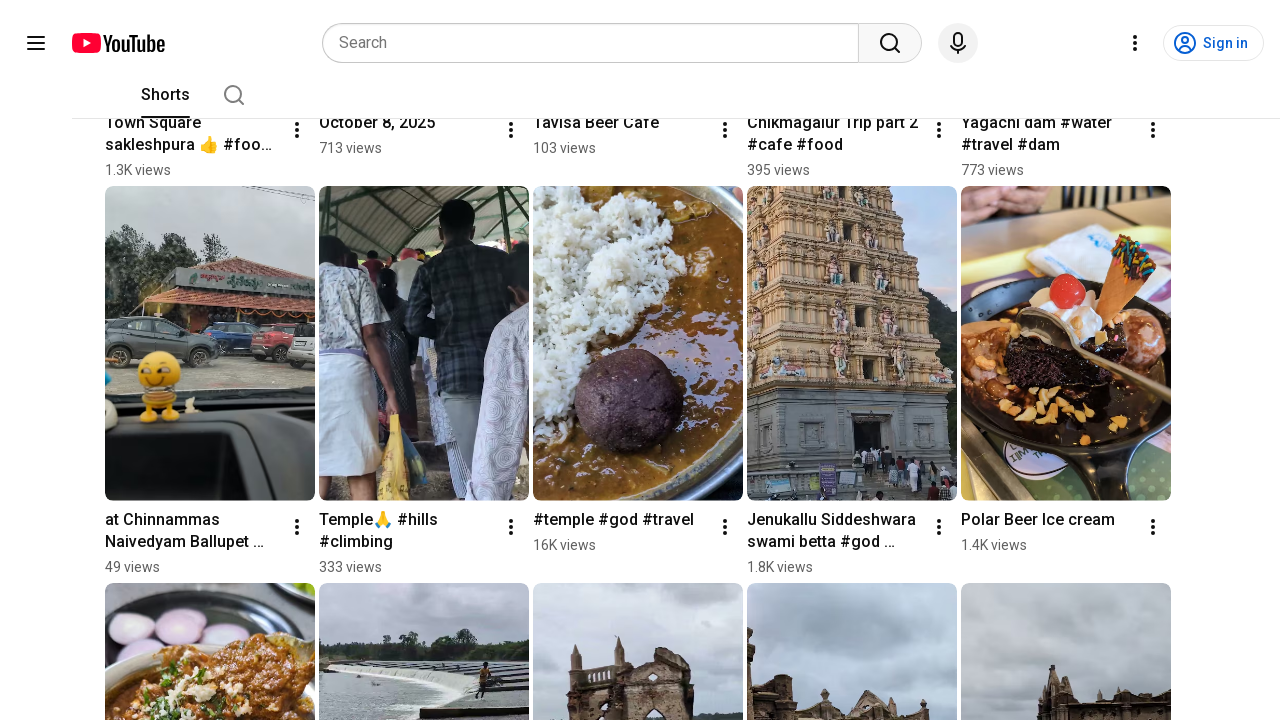

Waited 1 second for video transition to complete
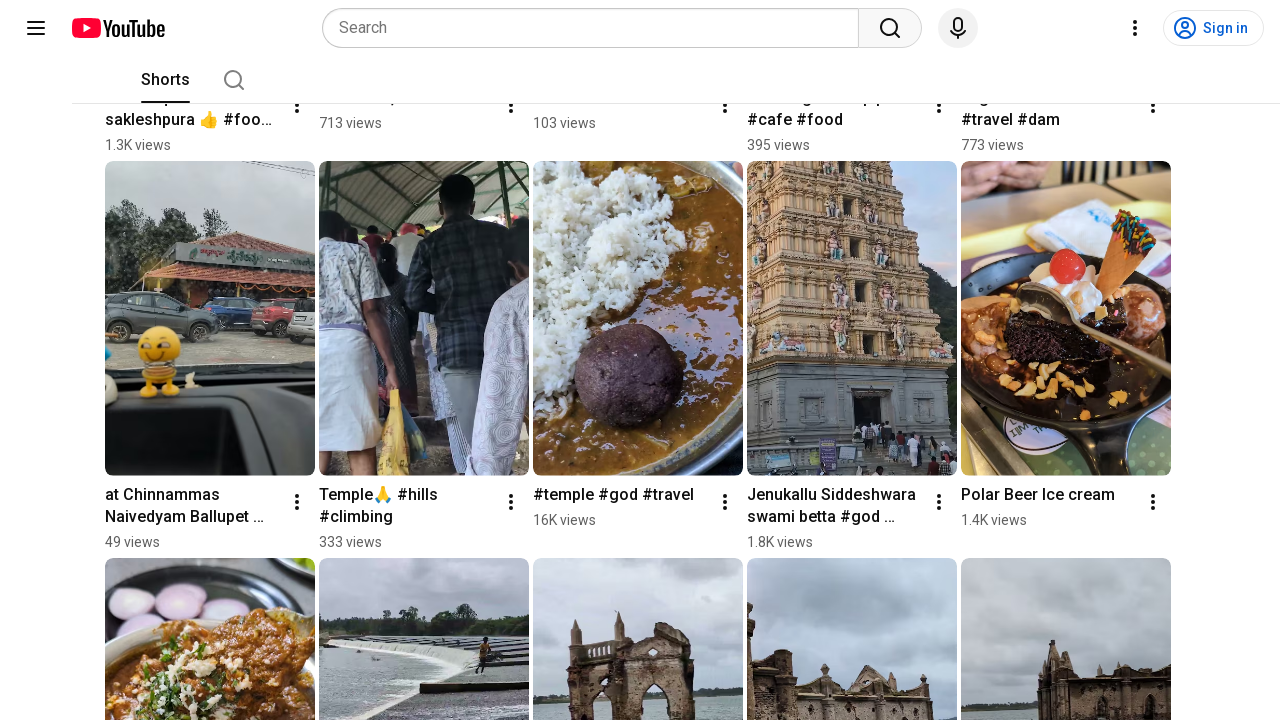

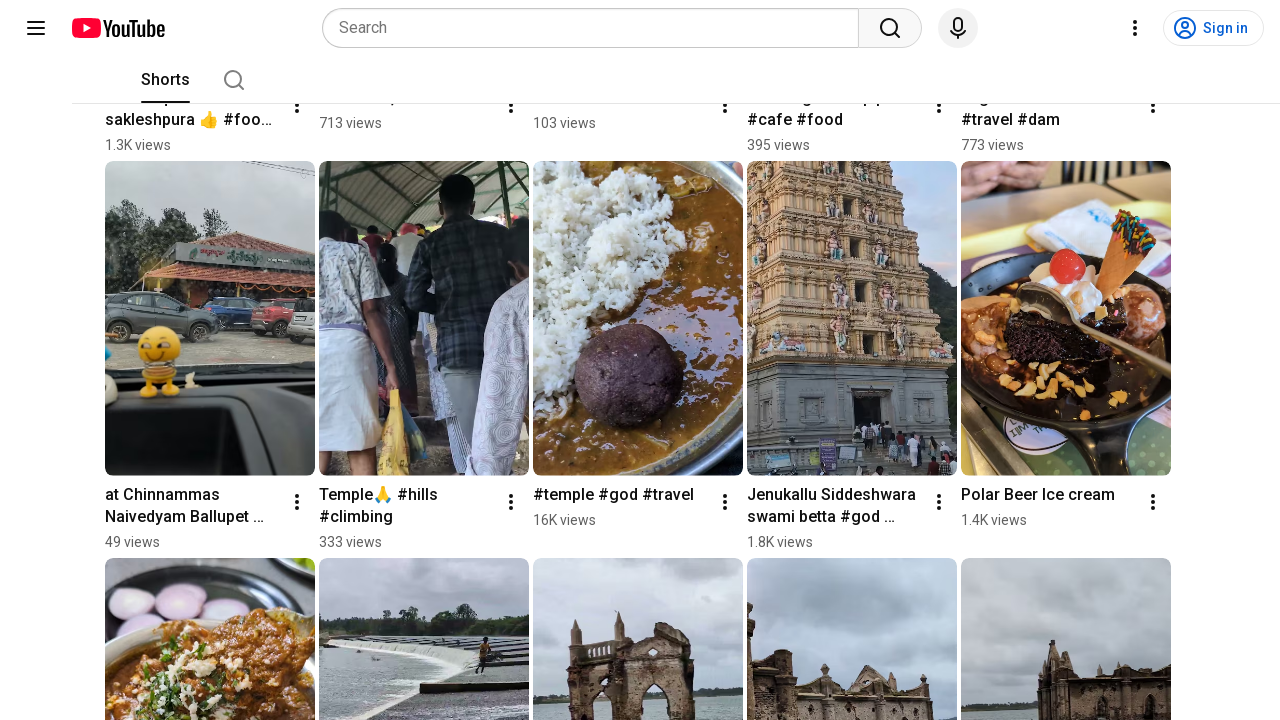